Tests dropdown selection functionality by selecting options using visible text and index methods

Starting URL: https://the-internet.herokuapp.com/dropdown

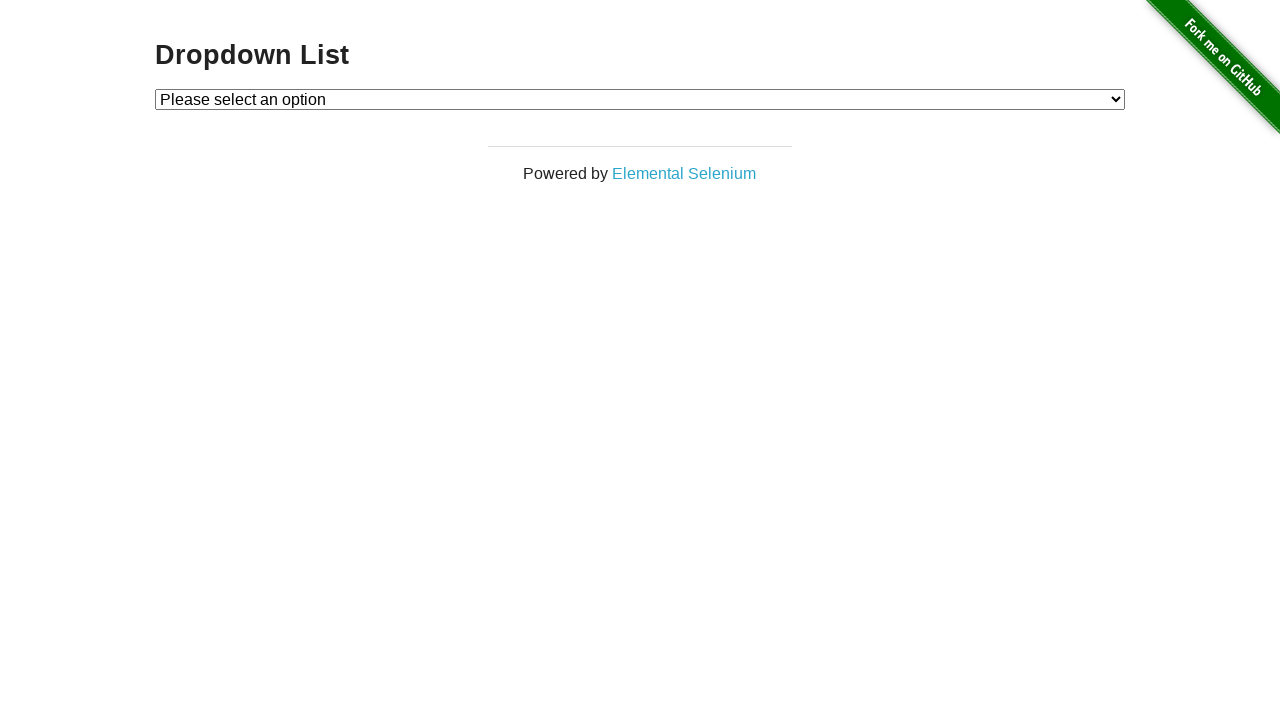

Selected 'Option 2' from dropdown by visible text on #dropdown
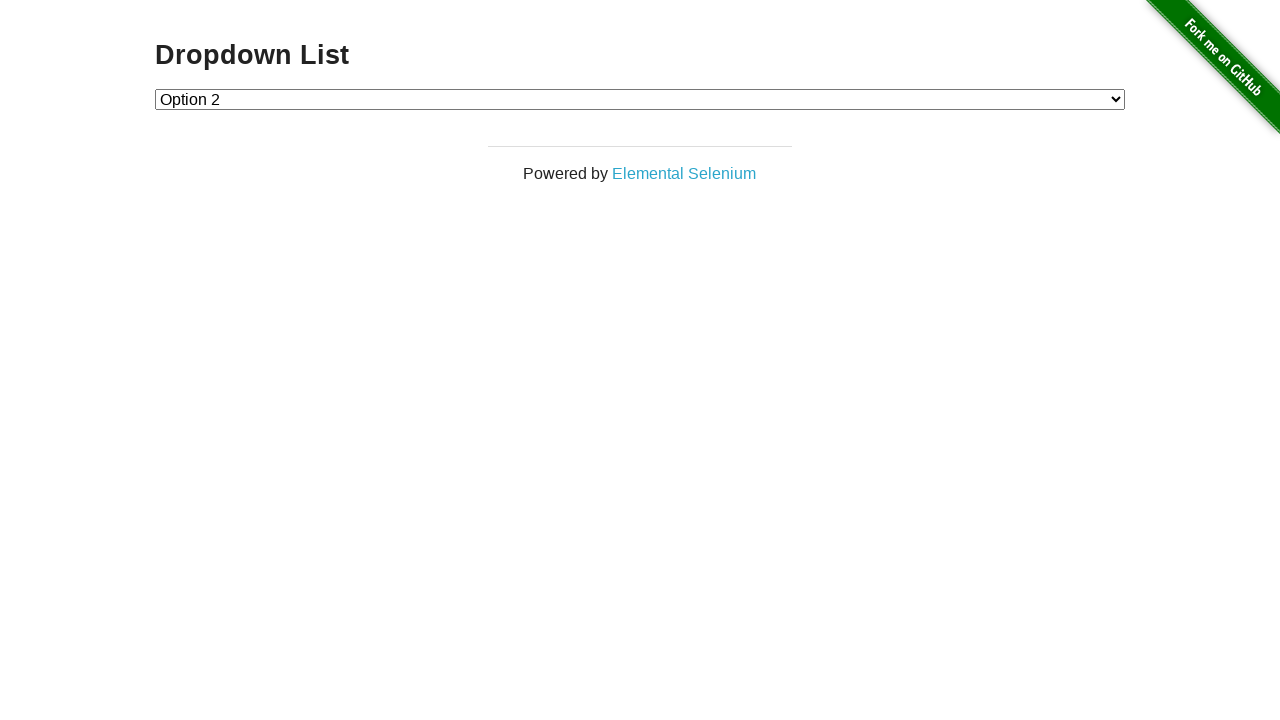

Selected dropdown option by index 2 on #dropdown
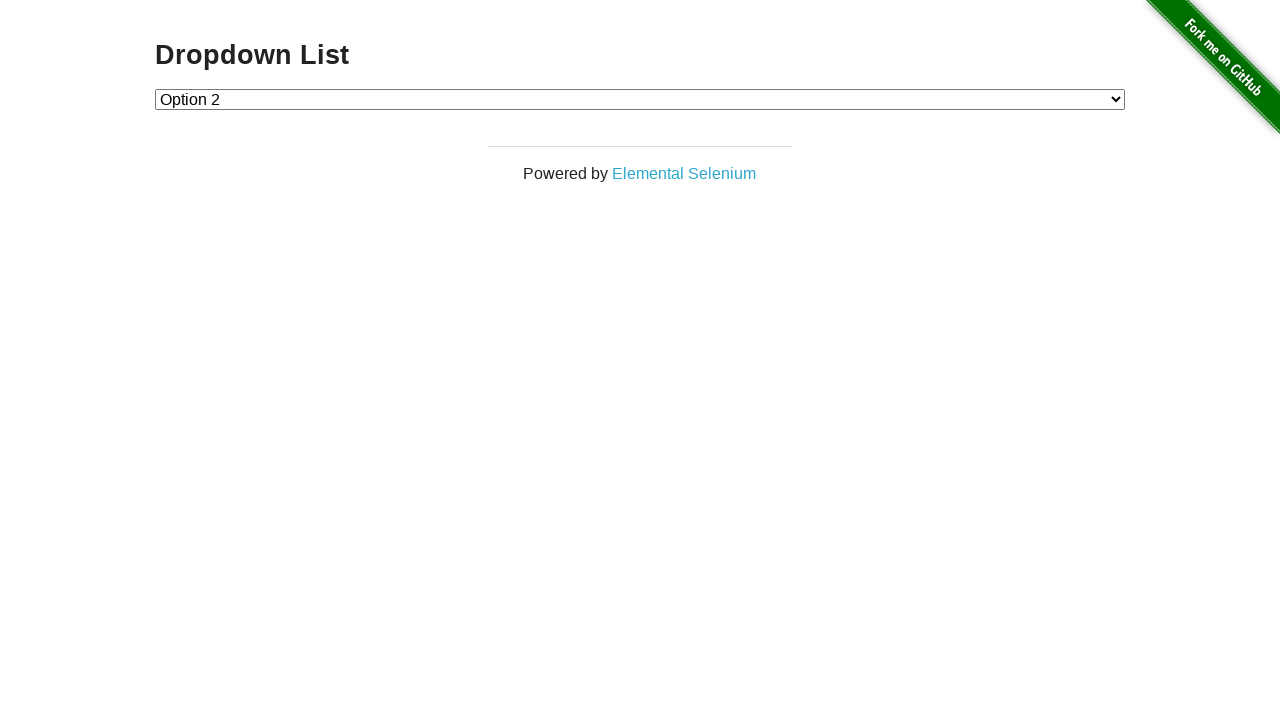

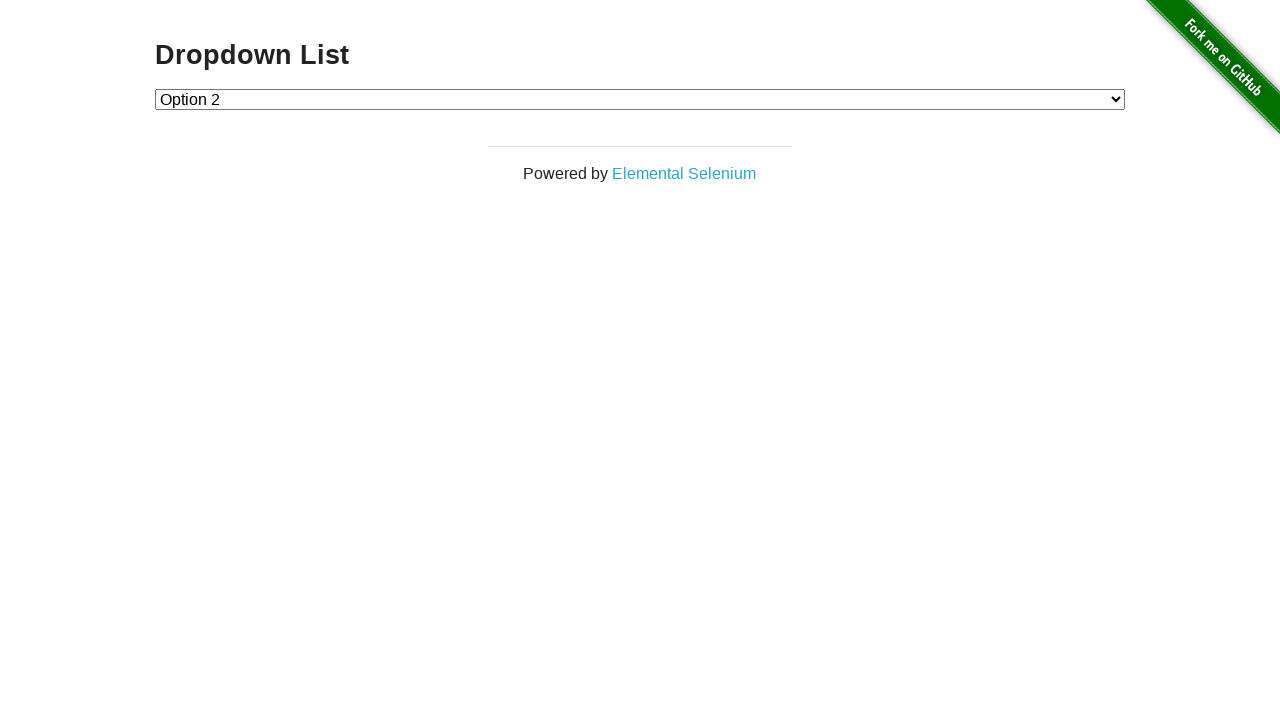